Tests that 3 radio buttons are displayed on the page

Starting URL: https://demoqa.com/elements

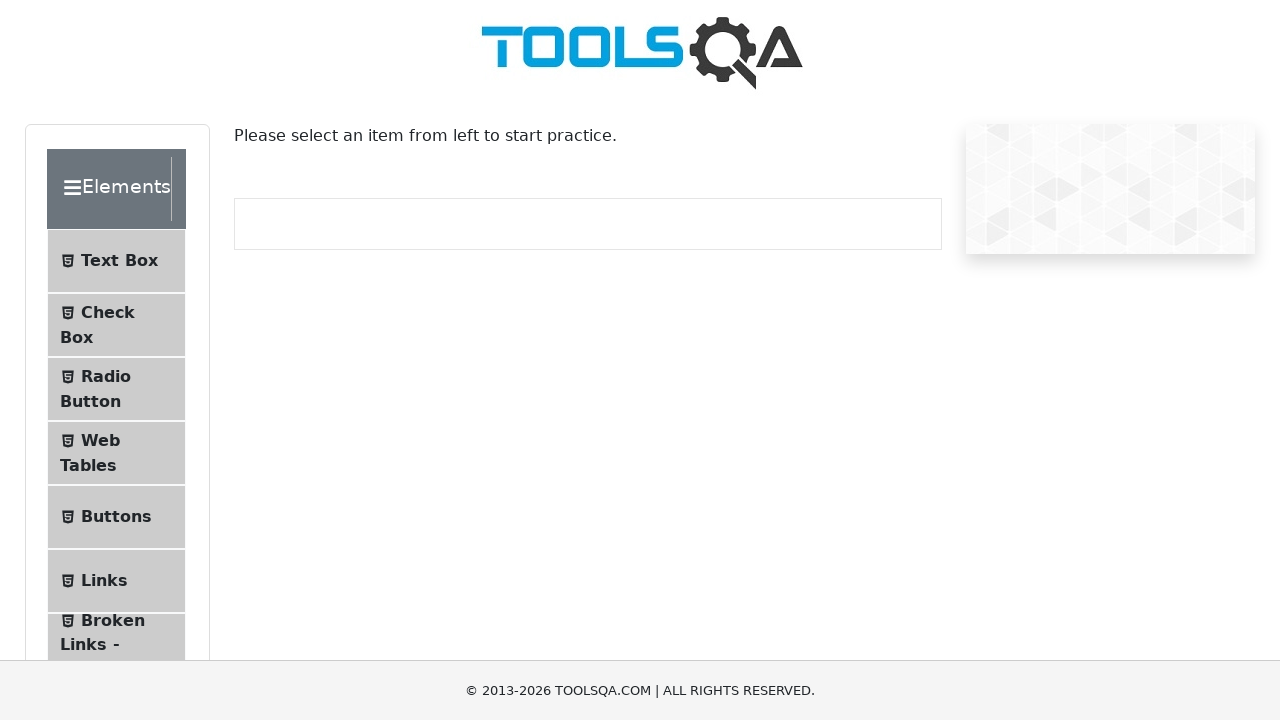

Clicked on Radio Button menu item at (116, 389) on #item-2
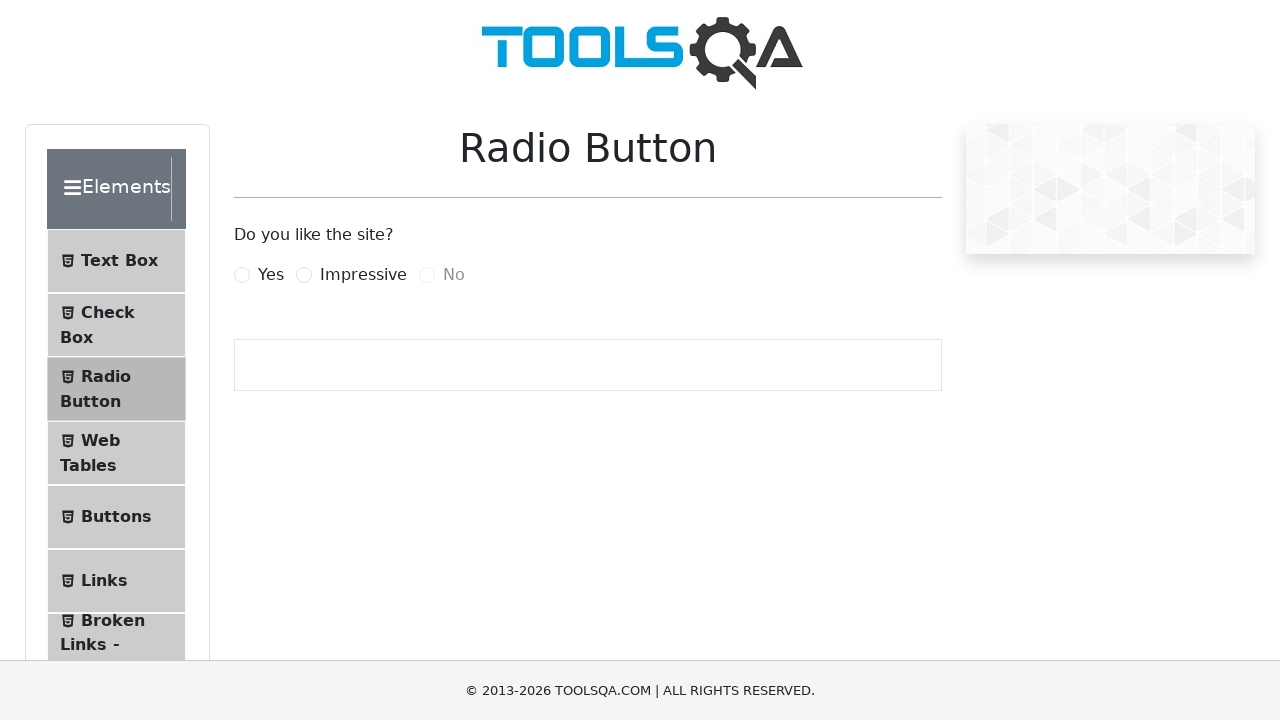

Radio button elements loaded on page
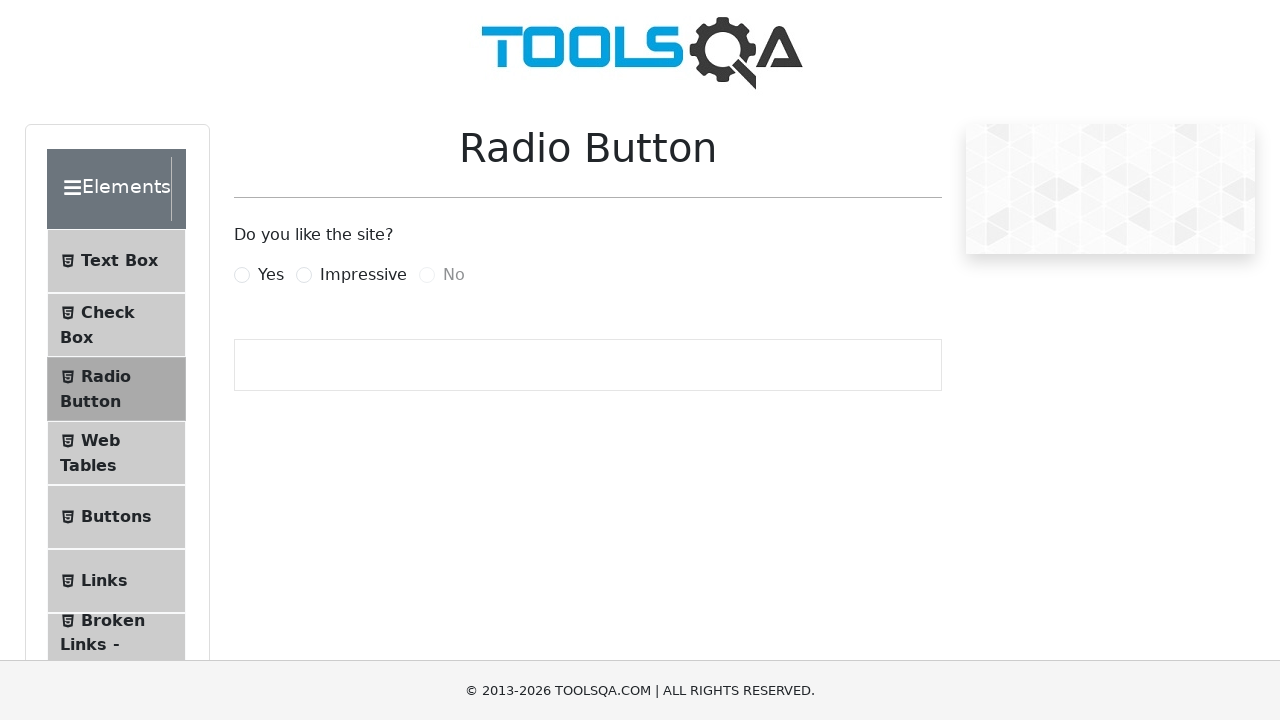

Verified that exactly 3 radio buttons are displayed
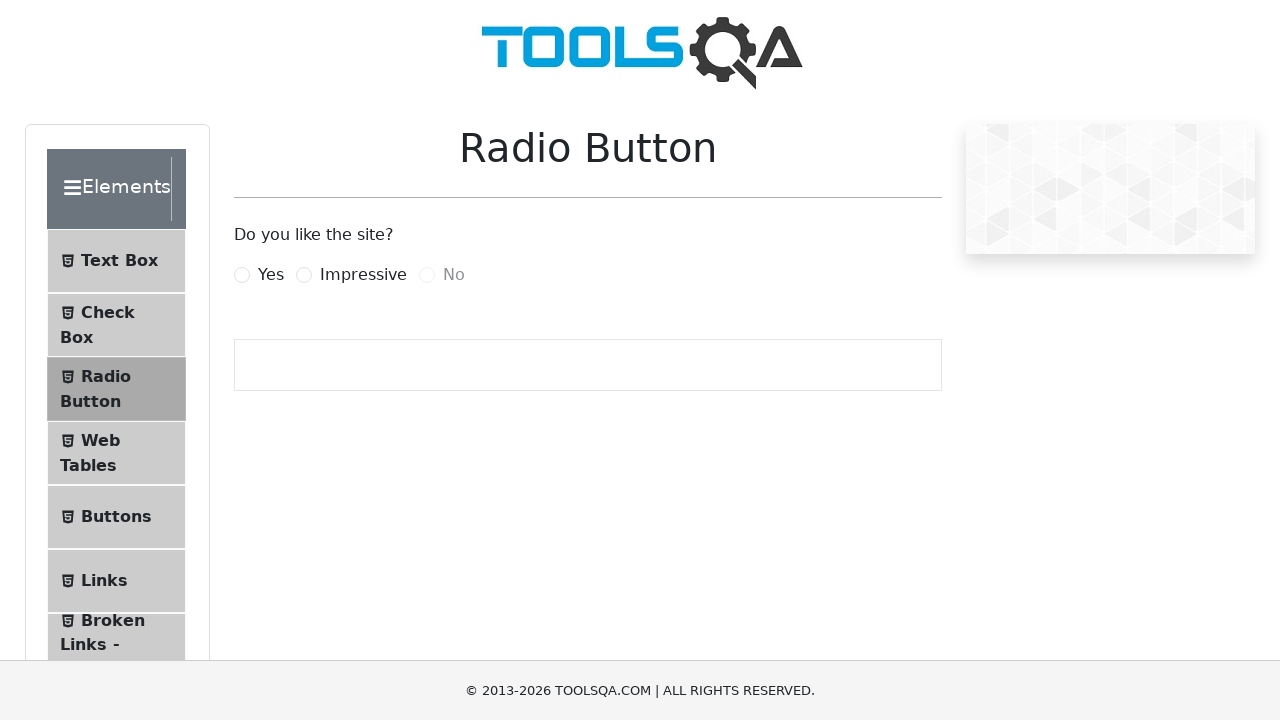

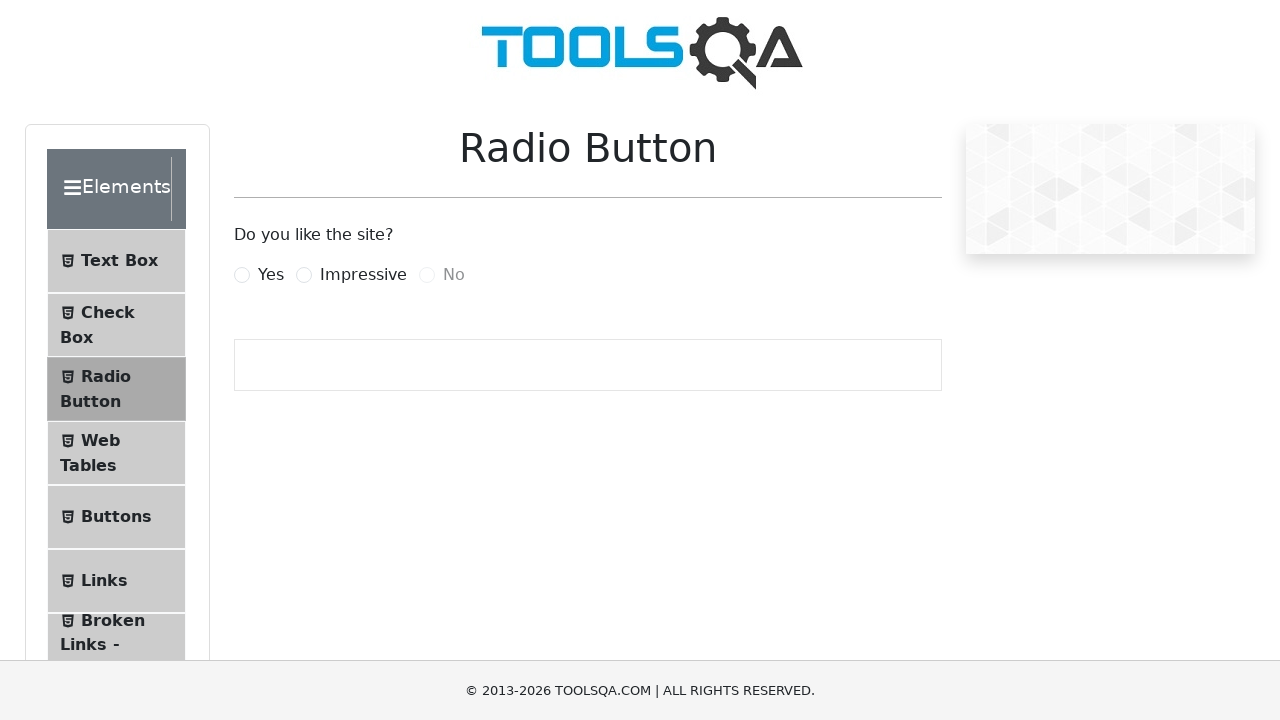